Tests that the text input field is cleared after adding a todo item

Starting URL: https://demo.playwright.dev/todomvc

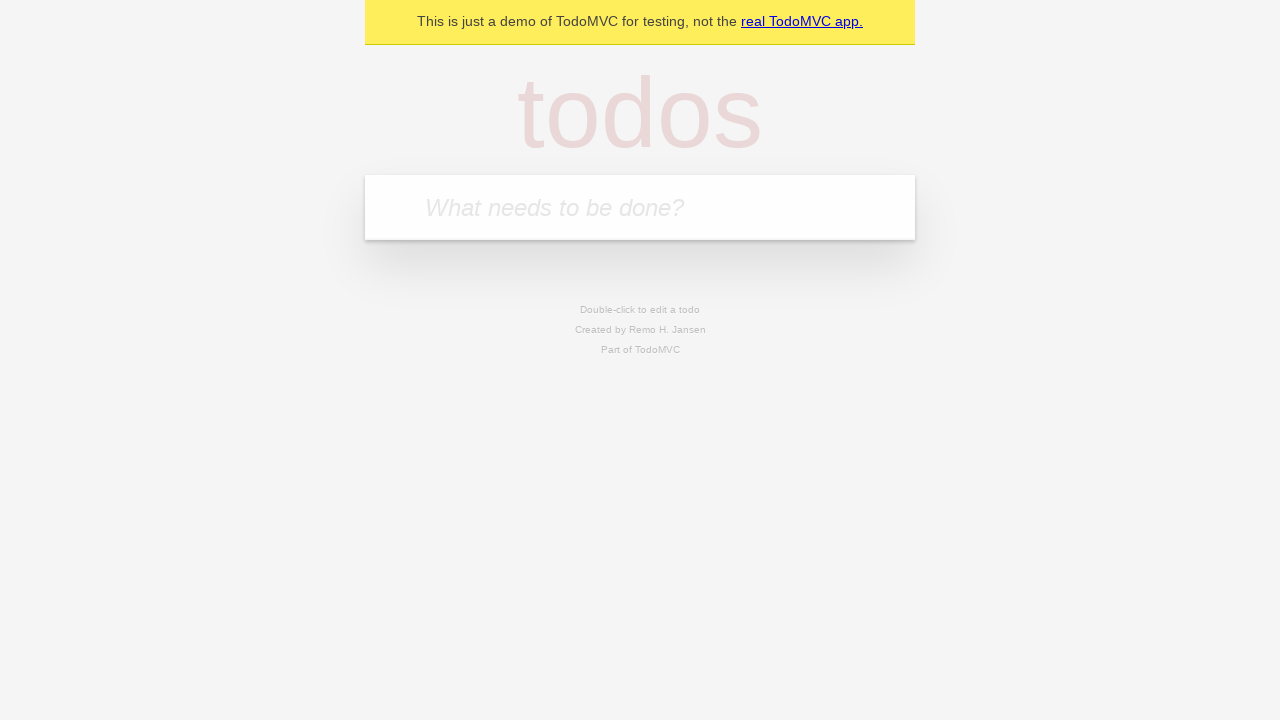

Located the todo input field with placeholder 'What needs to be done?'
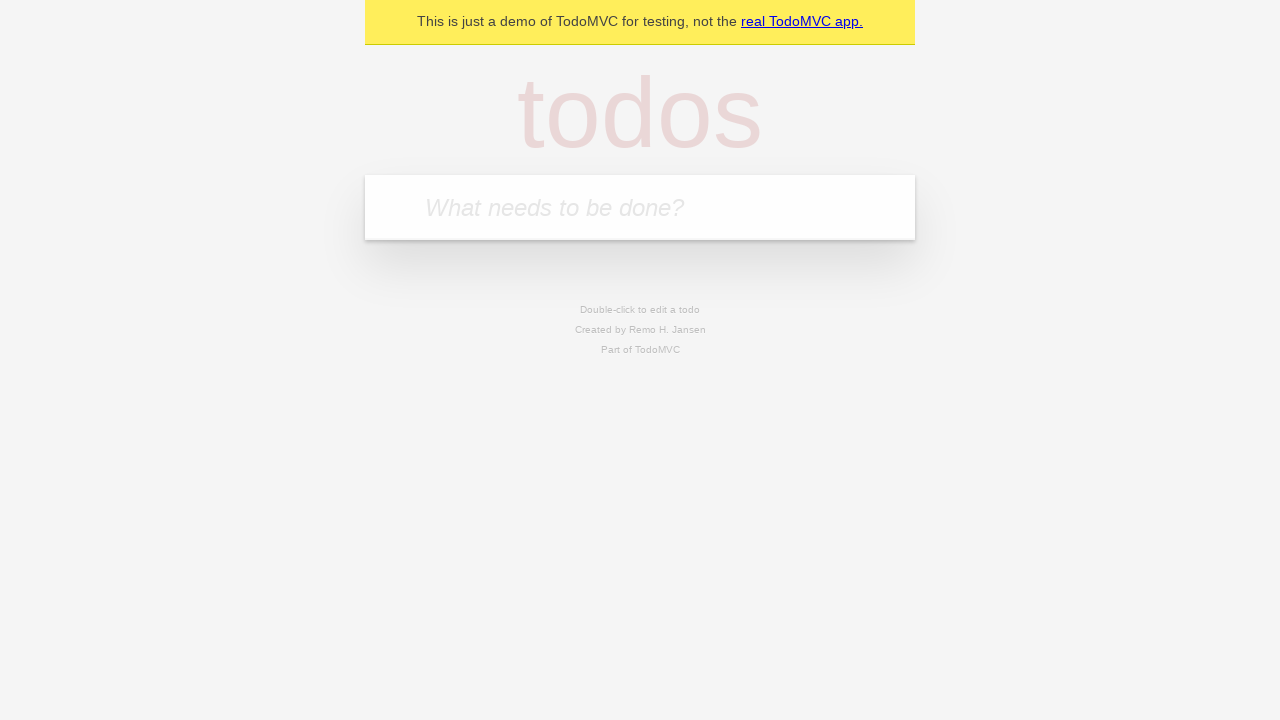

Filled input field with 'watch monty python' on internal:attr=[placeholder="What needs to be done?"i]
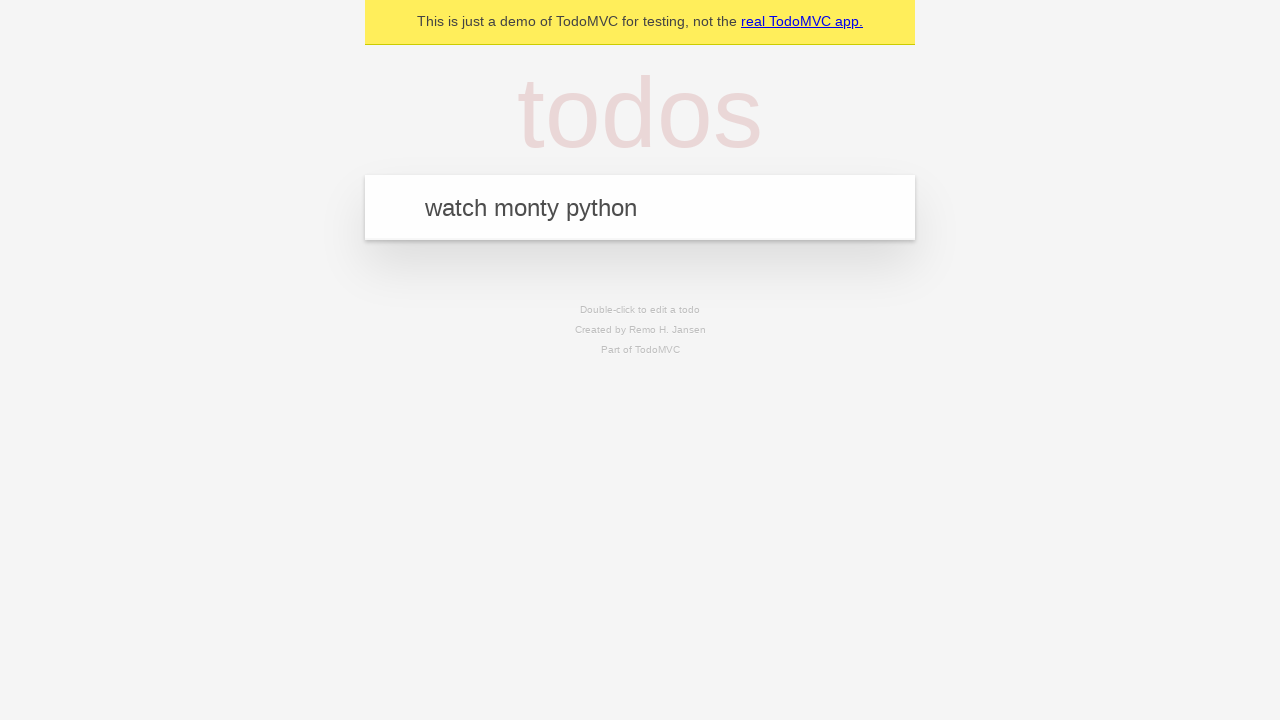

Pressed Enter to submit the todo item on internal:attr=[placeholder="What needs to be done?"i]
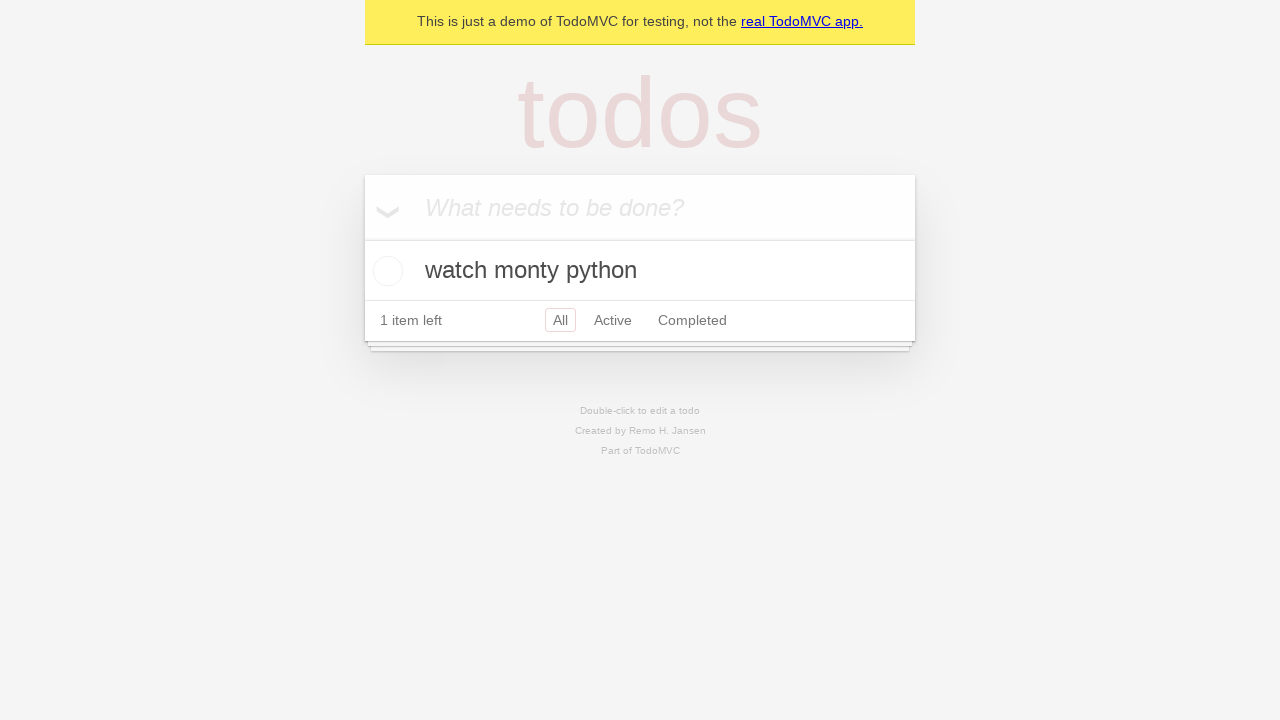

Waited for todo item to be added and rendered
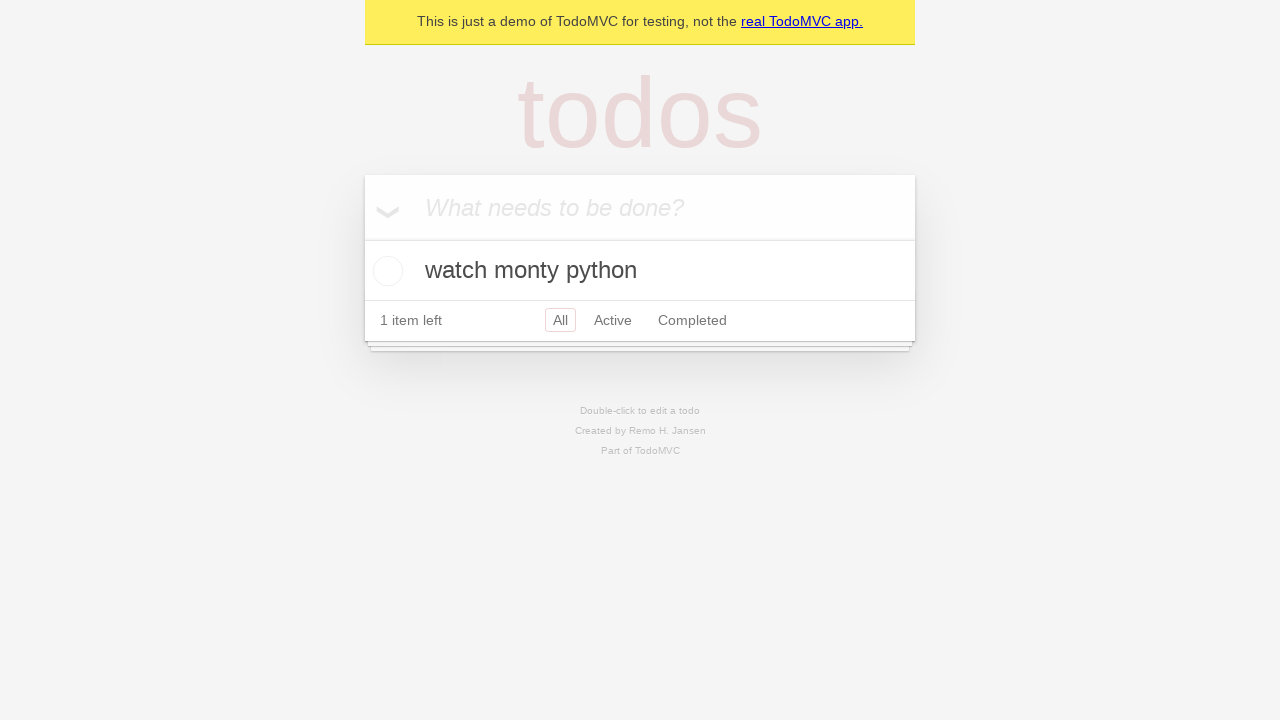

Verified that the text input field is now empty
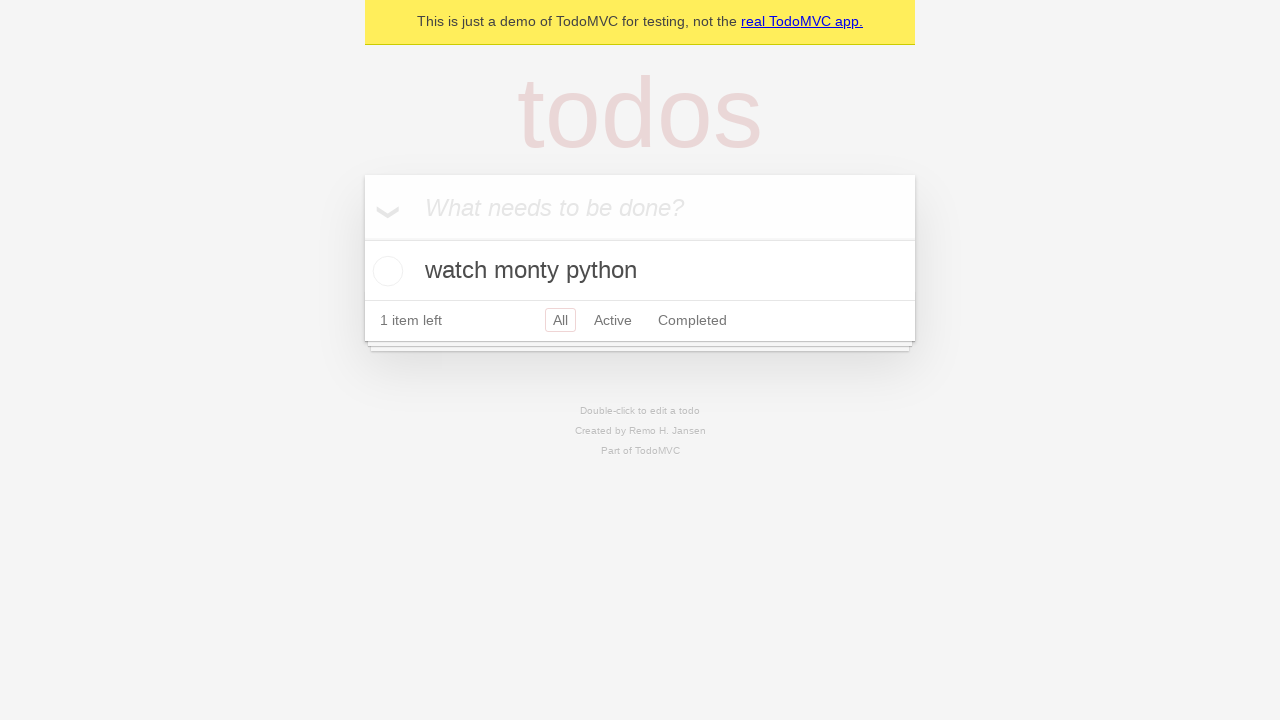

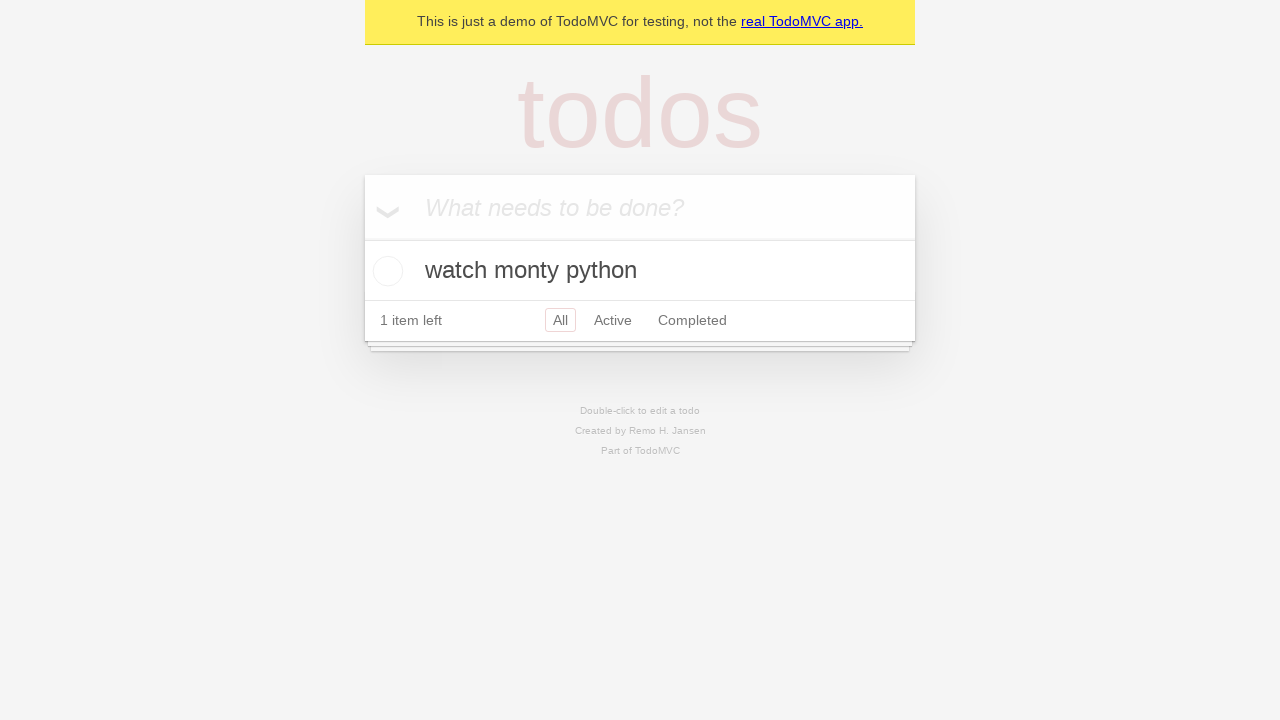